Tests checkbox functionality by verifying initial states, clicking to toggle checkboxes, and asserting the changed states for both checkboxes on the page.

Starting URL: http://the-internet.herokuapp.com/checkboxes

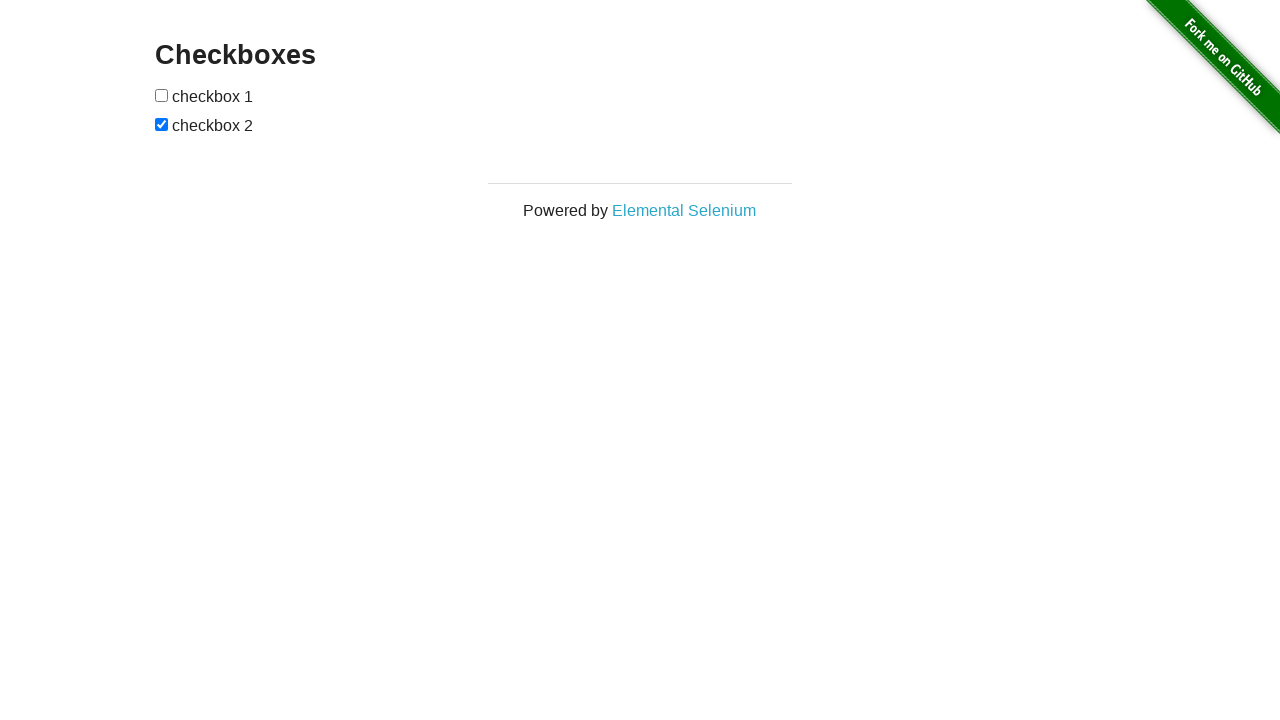

Waited for checkboxes to be present on the page
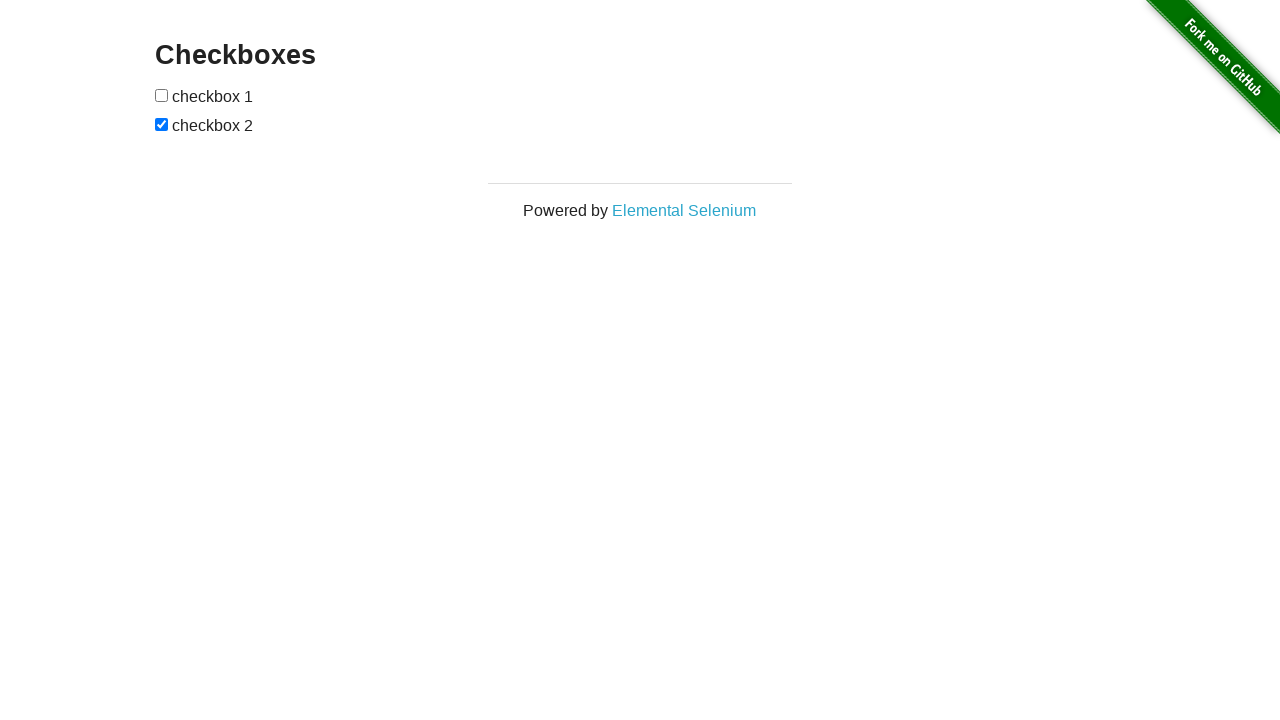

Located all checkboxes on the page
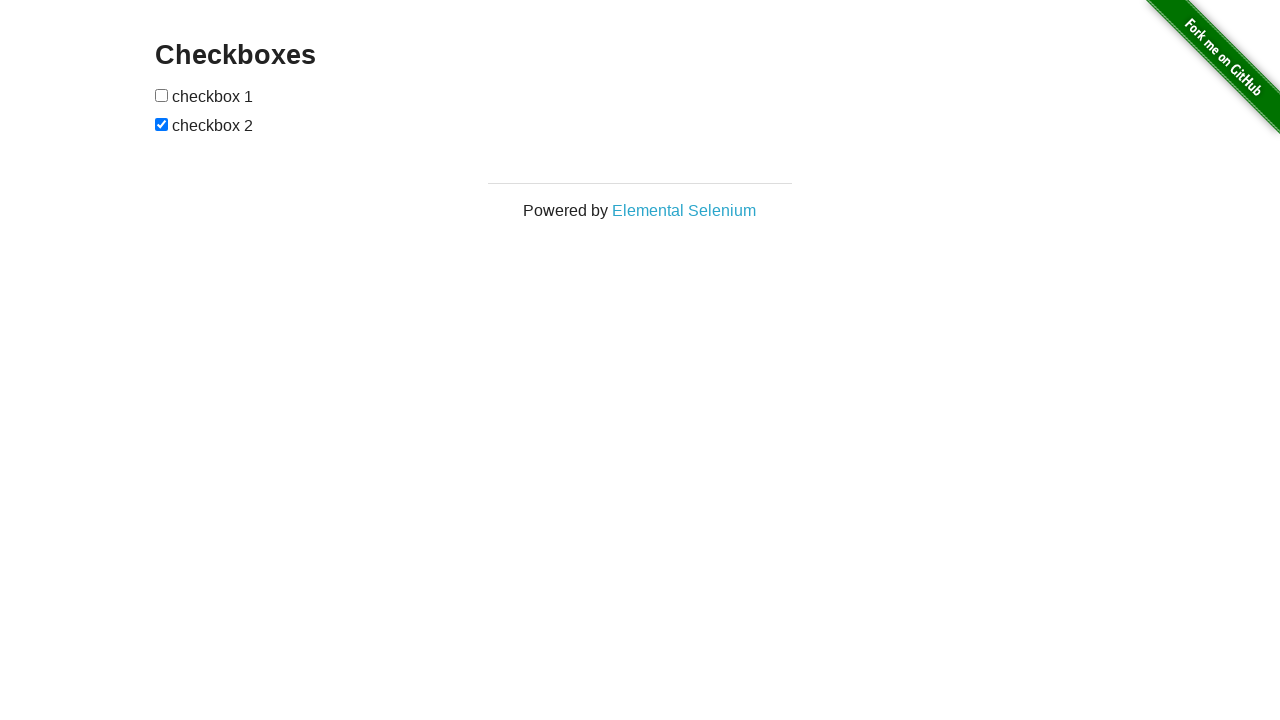

Selected first checkbox element
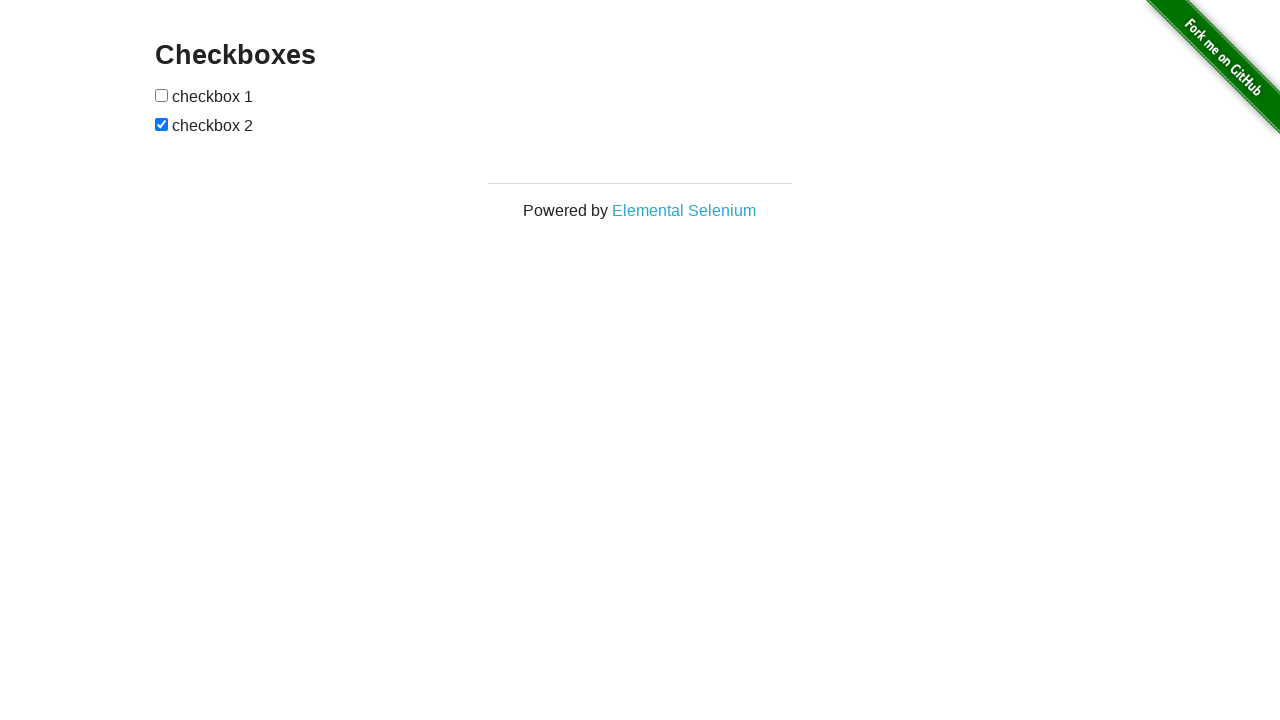

Verified first checkbox is unchecked initially
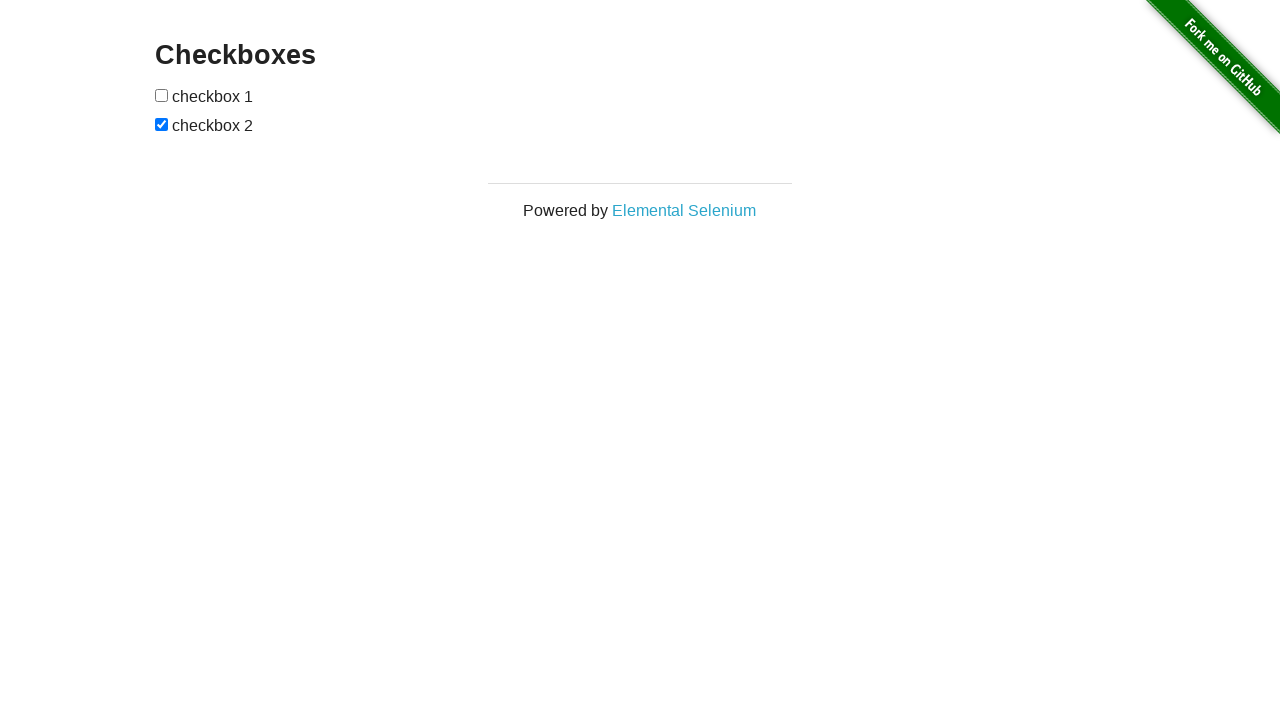

Clicked first checkbox to check it at (162, 95) on [type=checkbox] >> nth=0
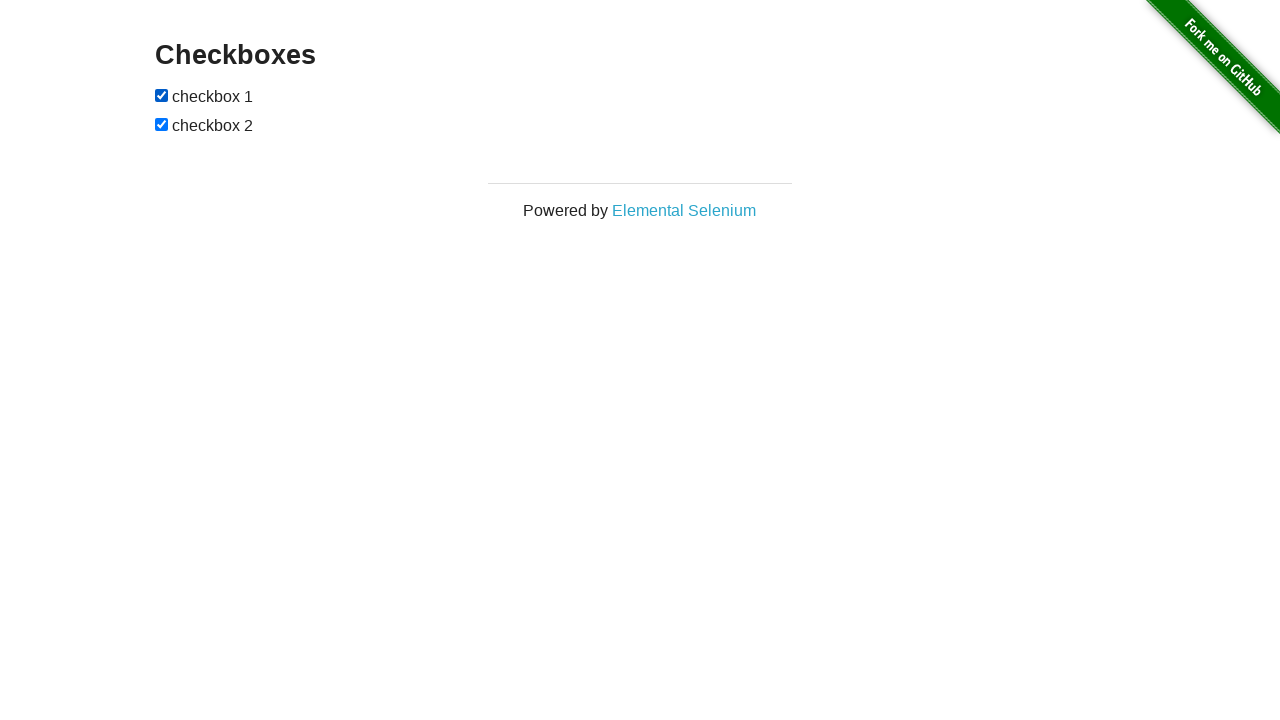

Verified first checkbox is now checked after click
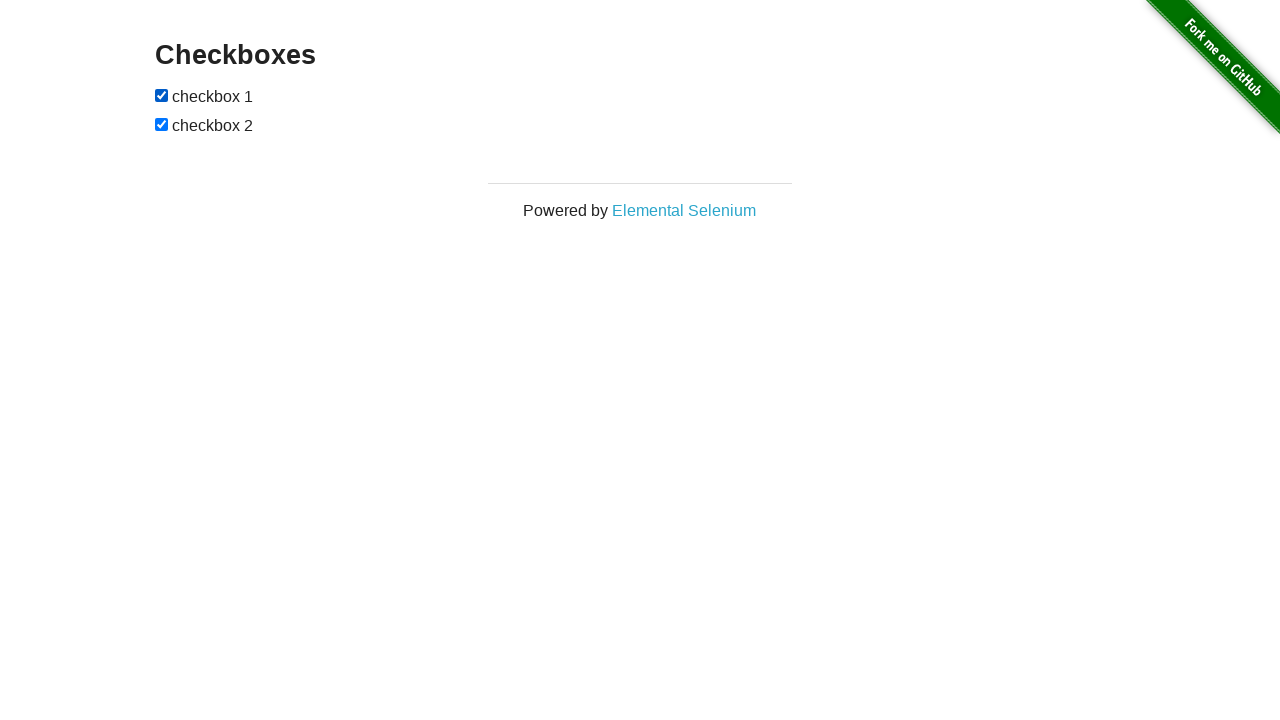

Selected second checkbox element
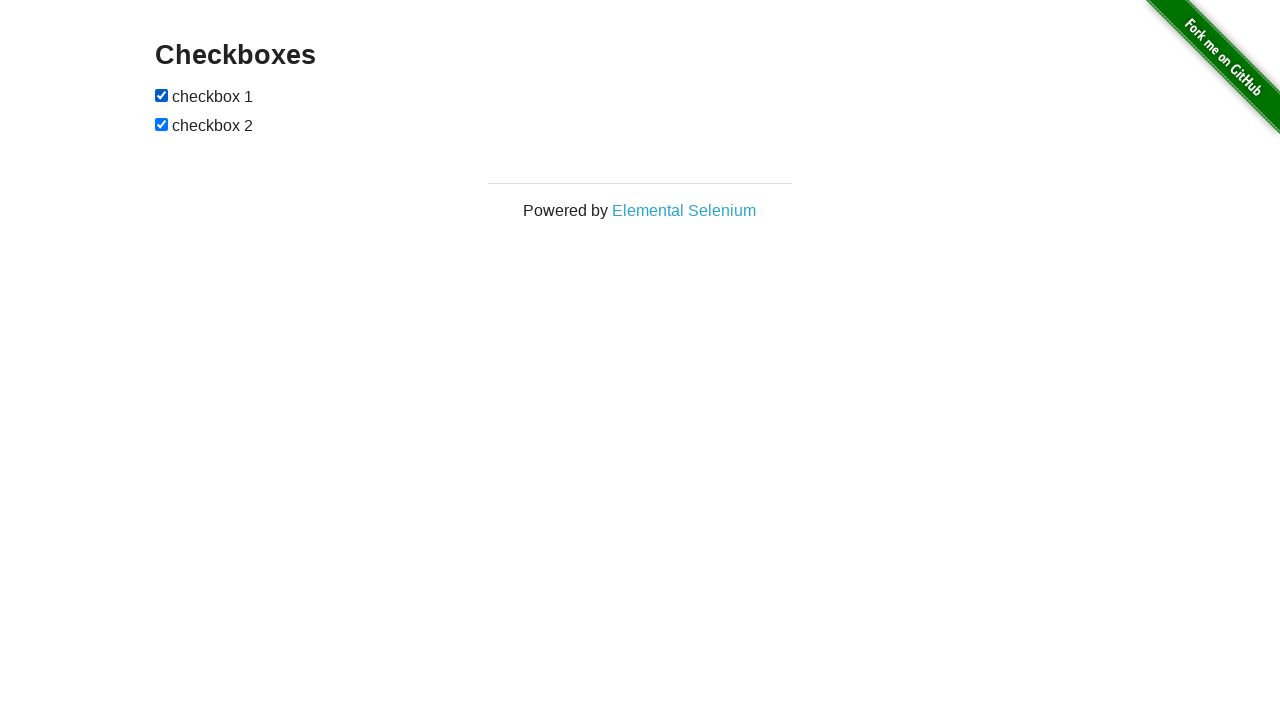

Verified second checkbox is checked initially
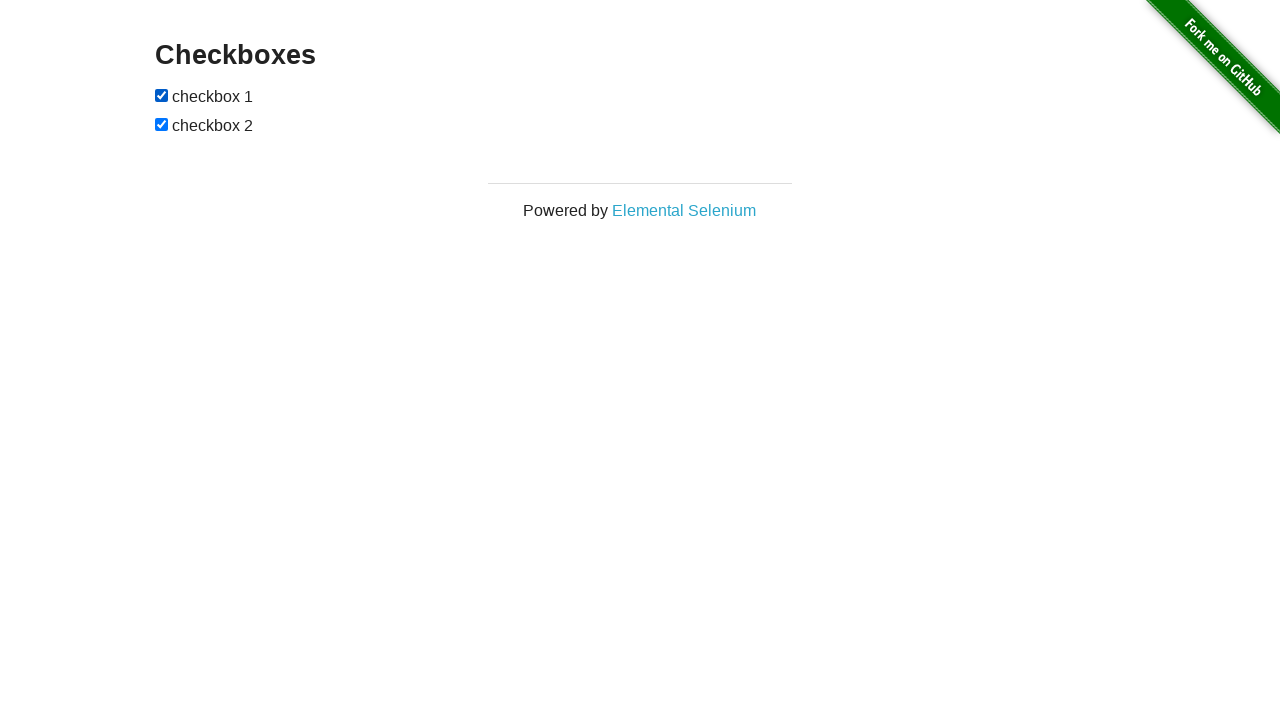

Clicked second checkbox to uncheck it at (162, 124) on [type=checkbox] >> nth=1
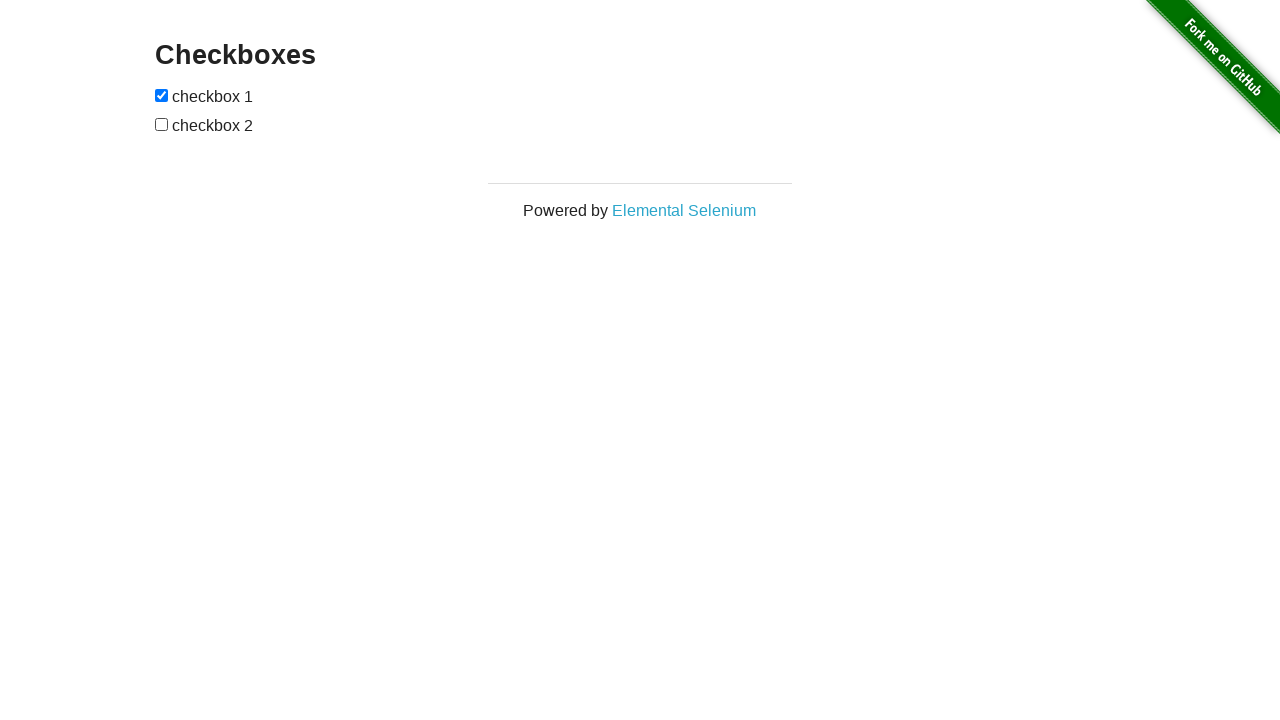

Verified second checkbox is now unchecked after click
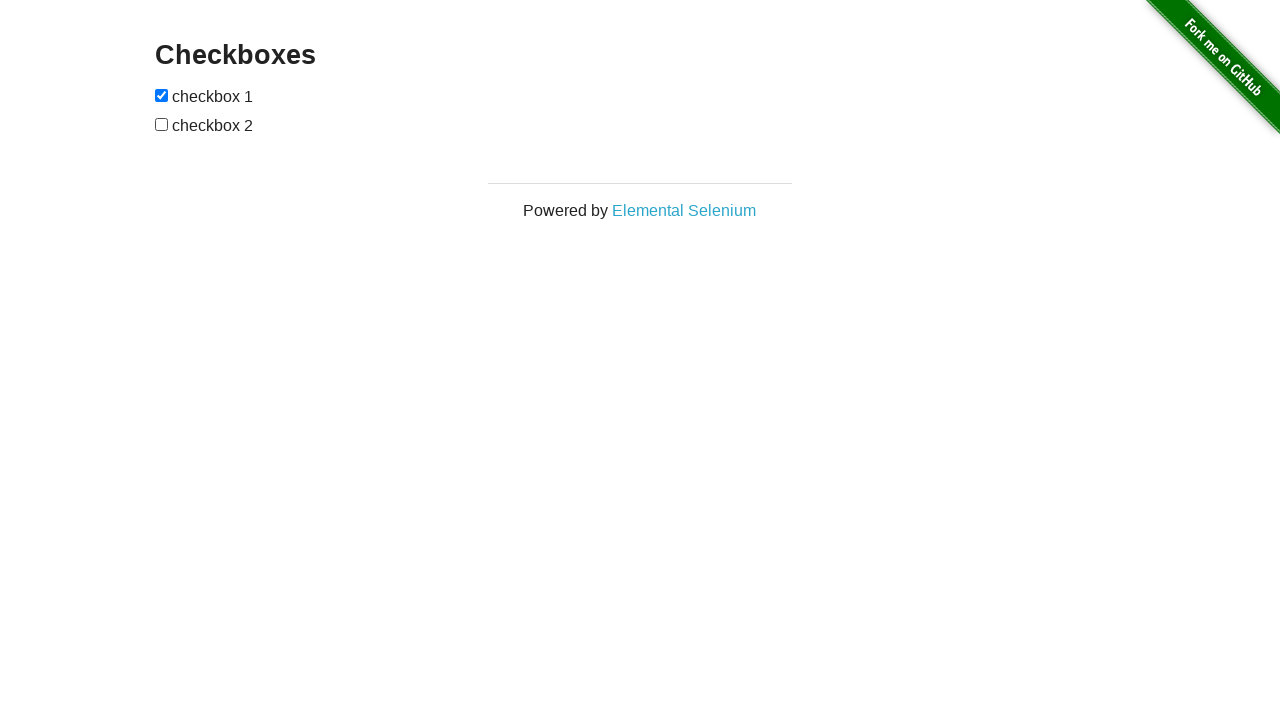

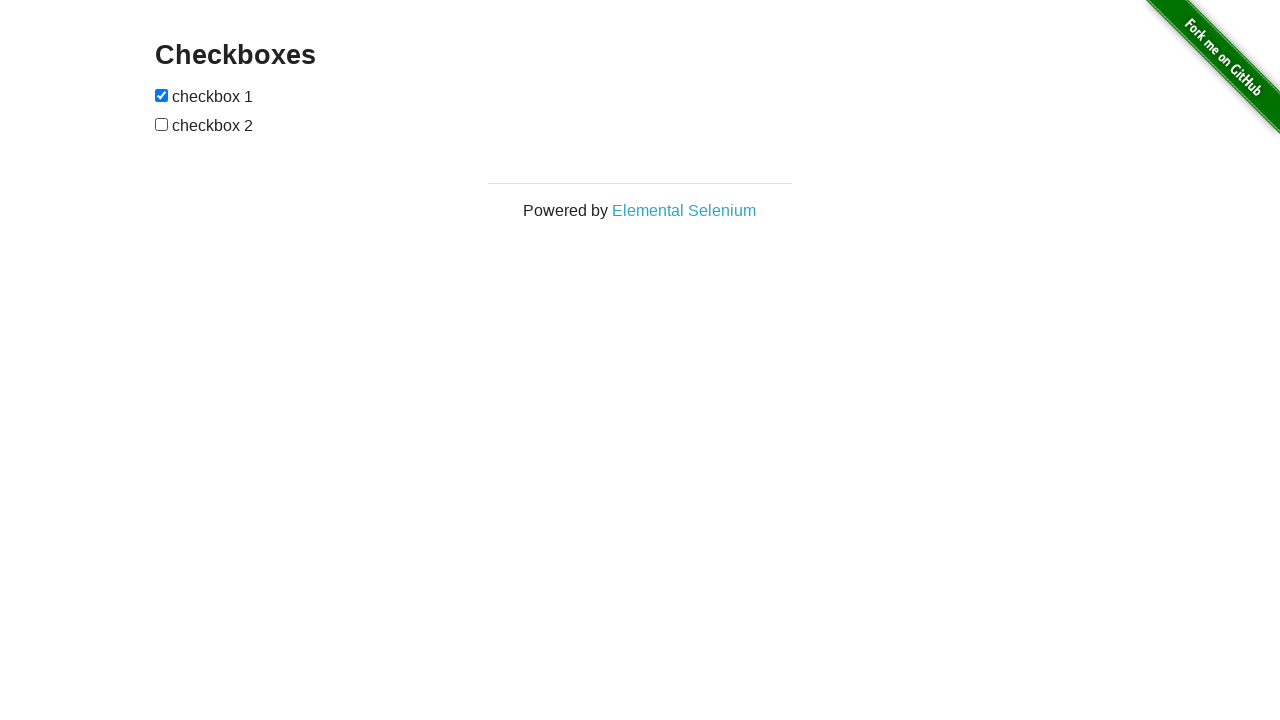